Tests various form elements on a practice automation page including radio buttons, text input, dropdown selection, checkboxes, and clicking a link to open a new tab

Starting URL: https://rahulshettyacademy.com/AutomationPractice/

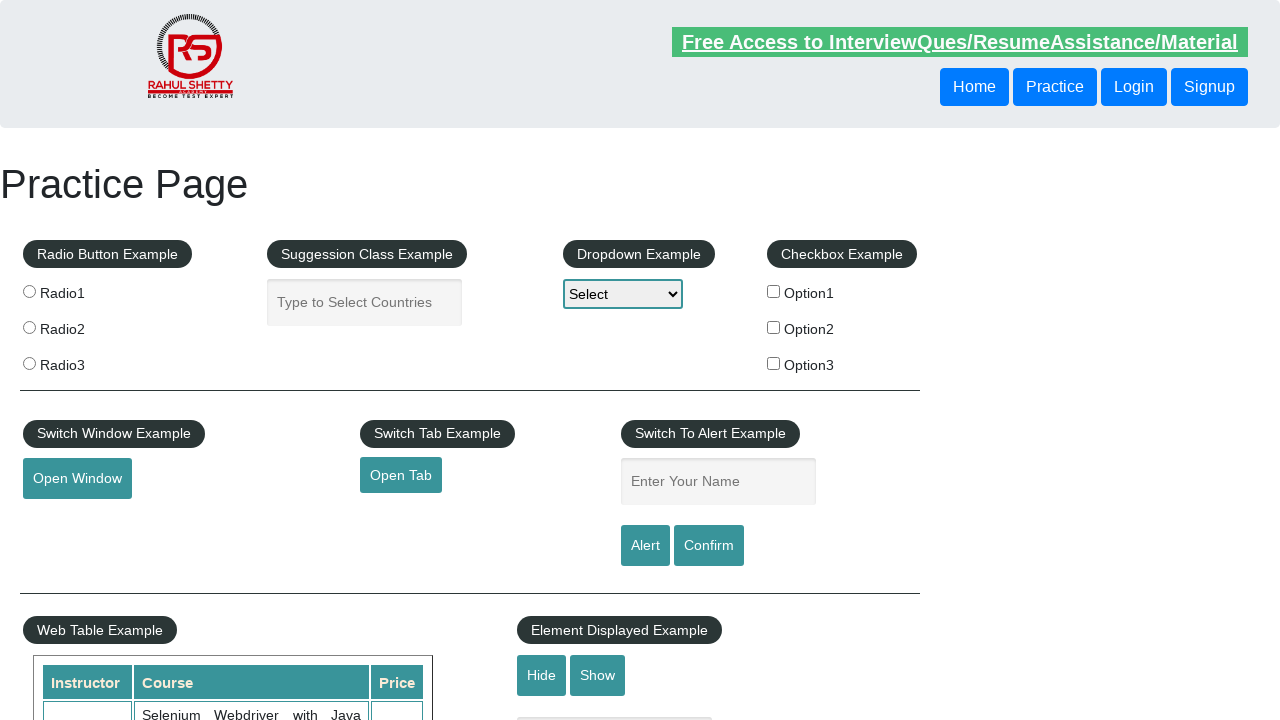

Clicked radio button 'radio2' at (29, 327) on input[name='radioButton'][value='radio2']
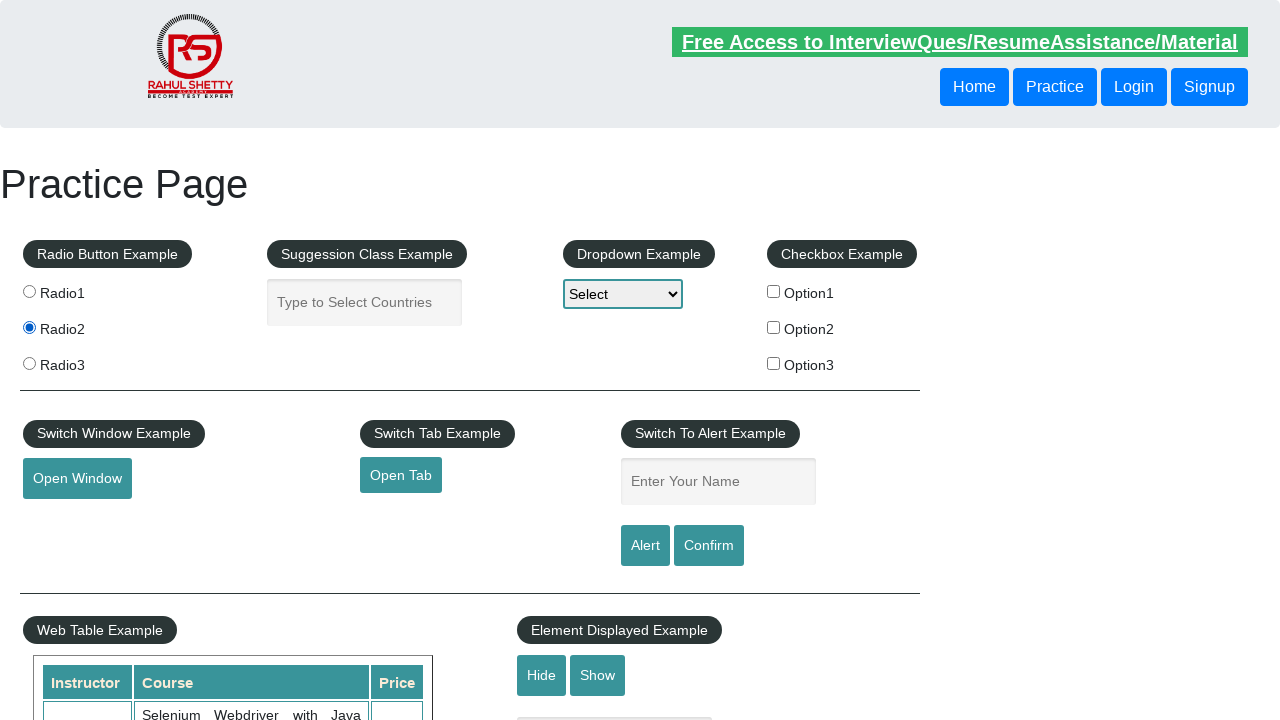

Filled autocomplete field with 'TEP SOLUTION' on #autocomplete
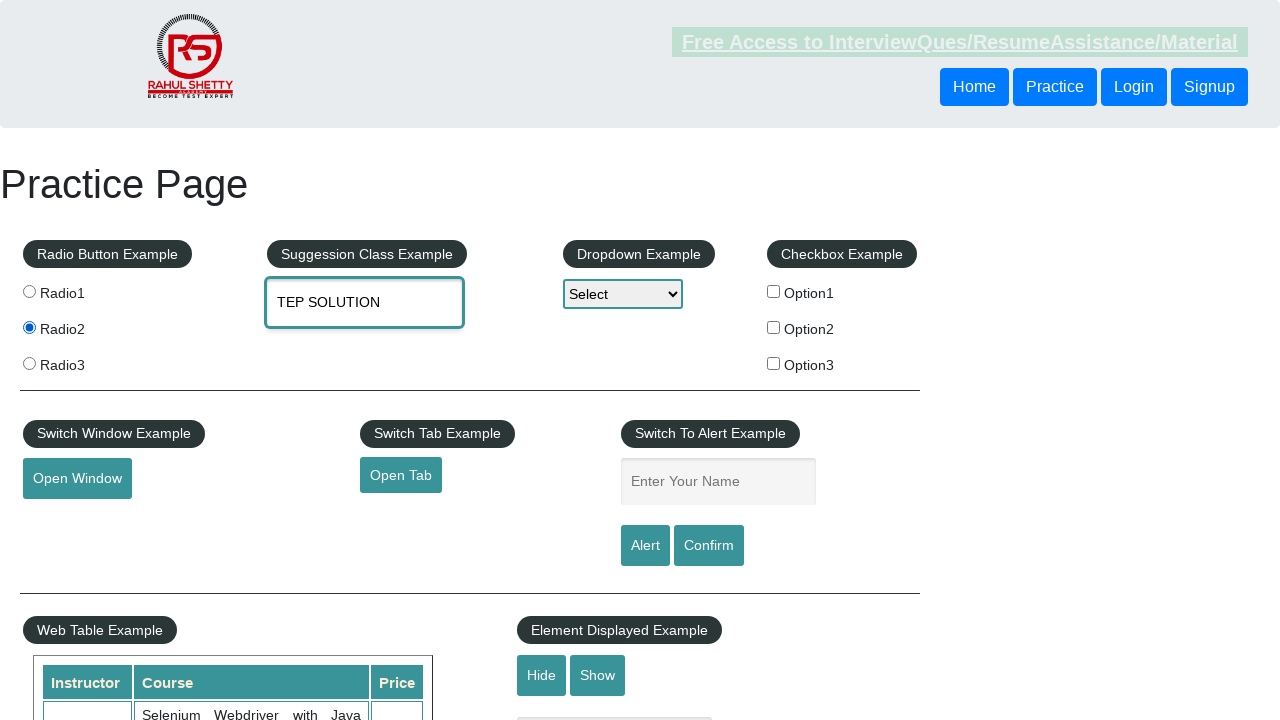

Selected option at index 2 from dropdown on select[name='dropdown-class-example']
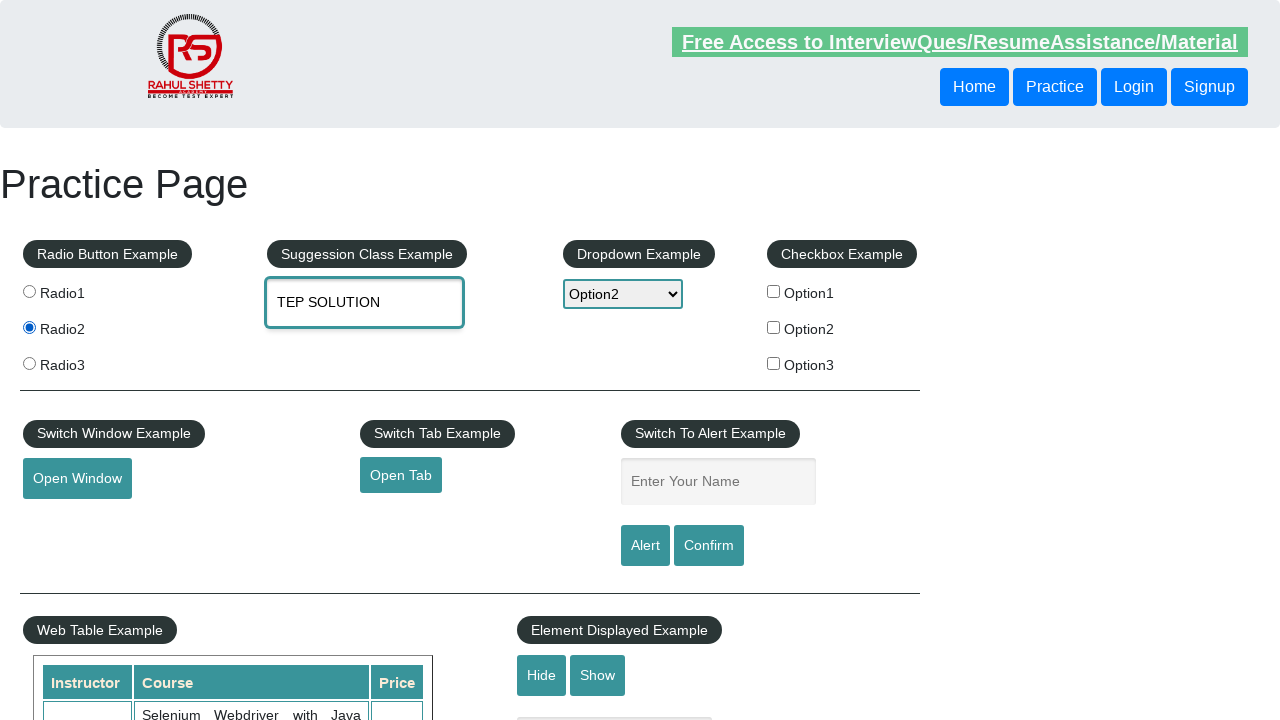

Clicked first checkbox (checkBoxOption1) at (774, 291) on input[name='checkBoxOption1']
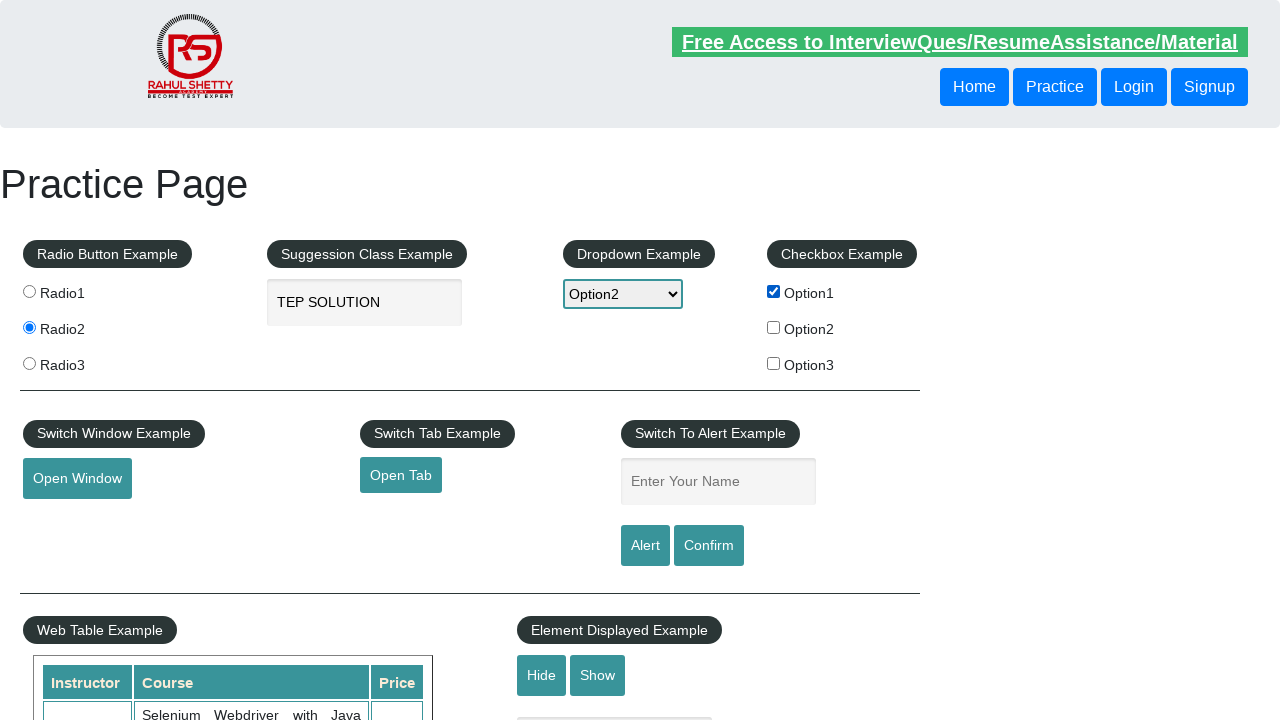

Clicked third checkbox (checkBoxOption3) at (774, 363) on #checkBoxOption3
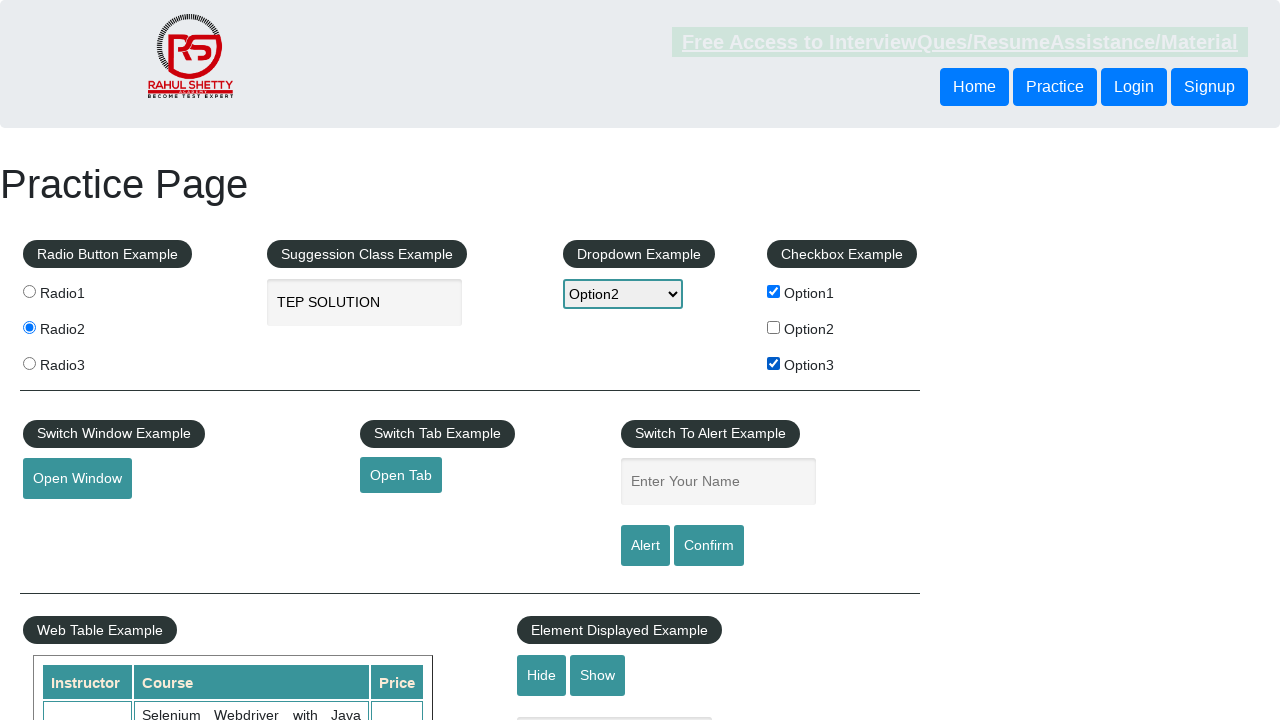

Clicked 'Open Tab' link to open new tab at (401, 475) on text=Open Tab
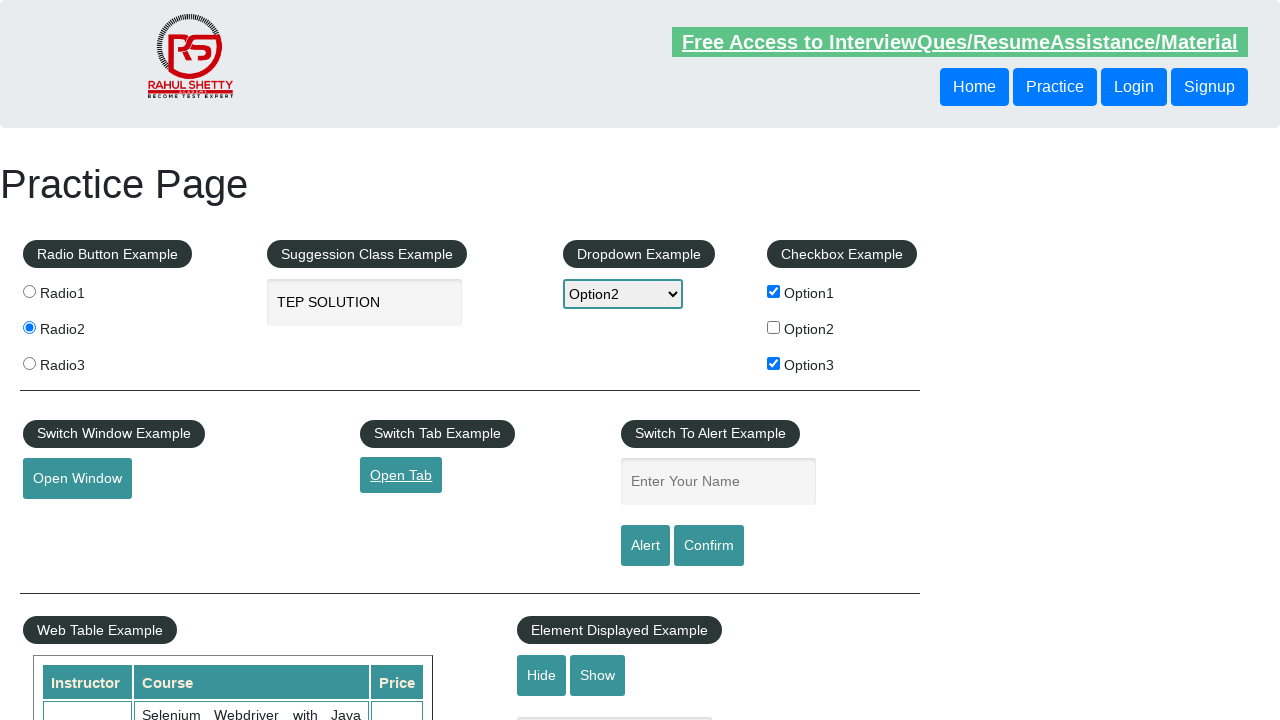

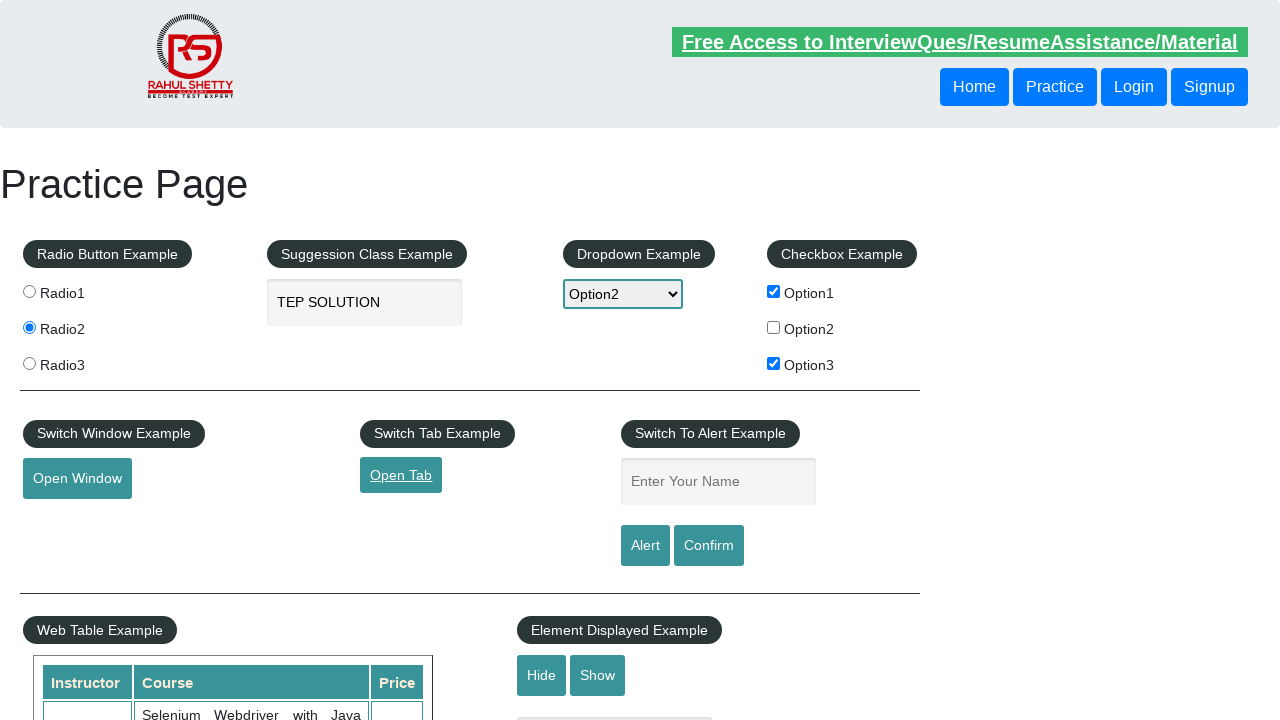